Tests different button interaction types including double-click, right-click (context click), and regular click, verifying the appropriate message appears for each.

Starting URL: https://demoqa.com/buttons

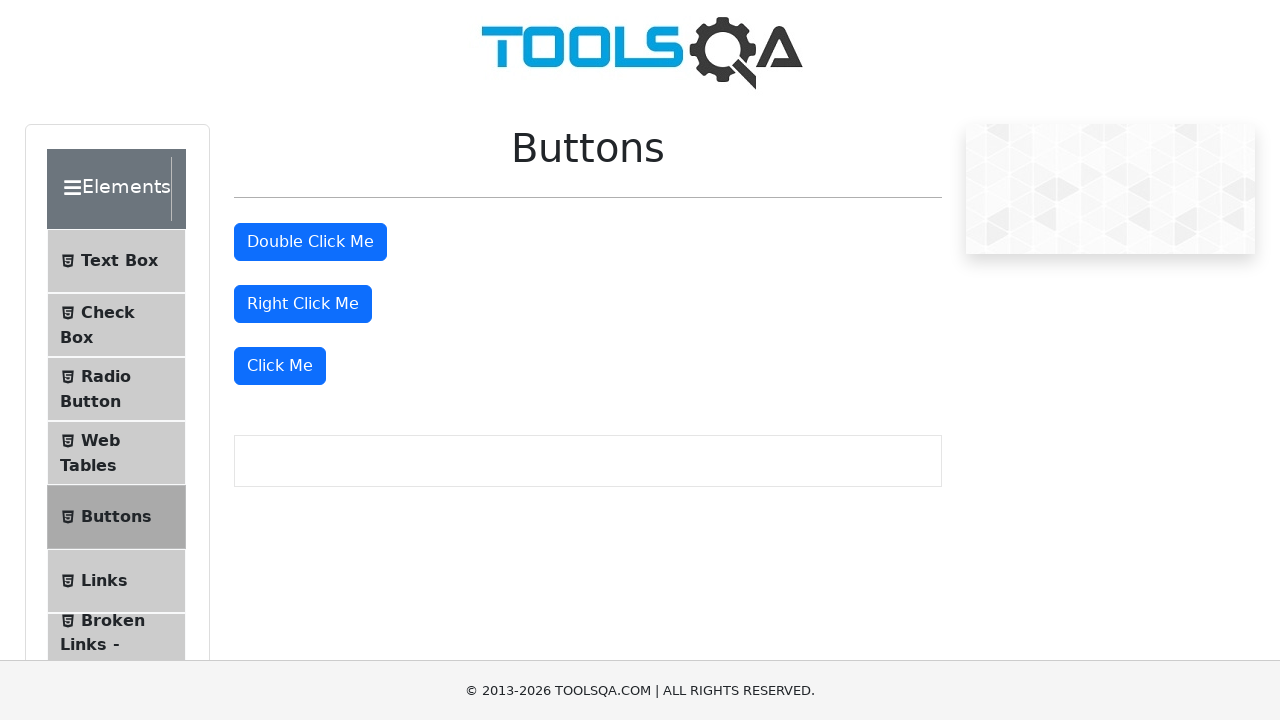

Double-clicked the double-click button at (310, 242) on #doubleClickBtn
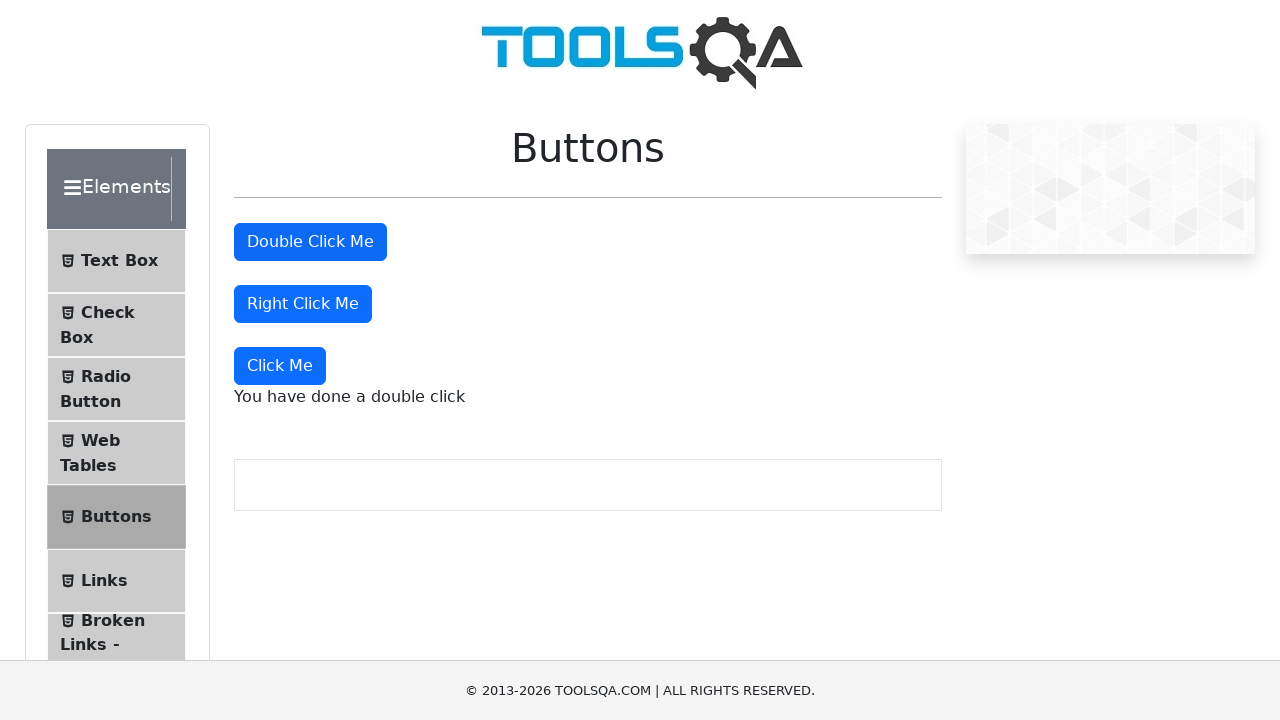

Double-click message appeared confirming 'You have done a double click'
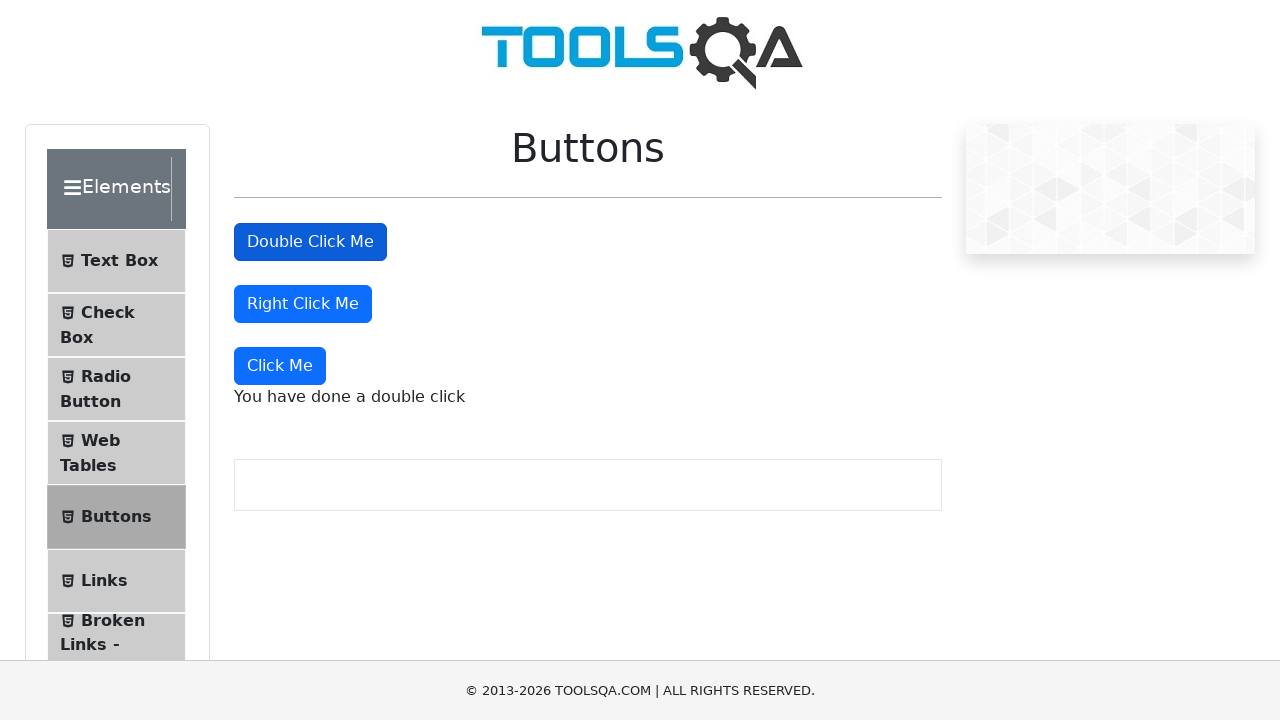

Right-clicked (context clicked) the right-click button at (303, 304) on #rightClickBtn
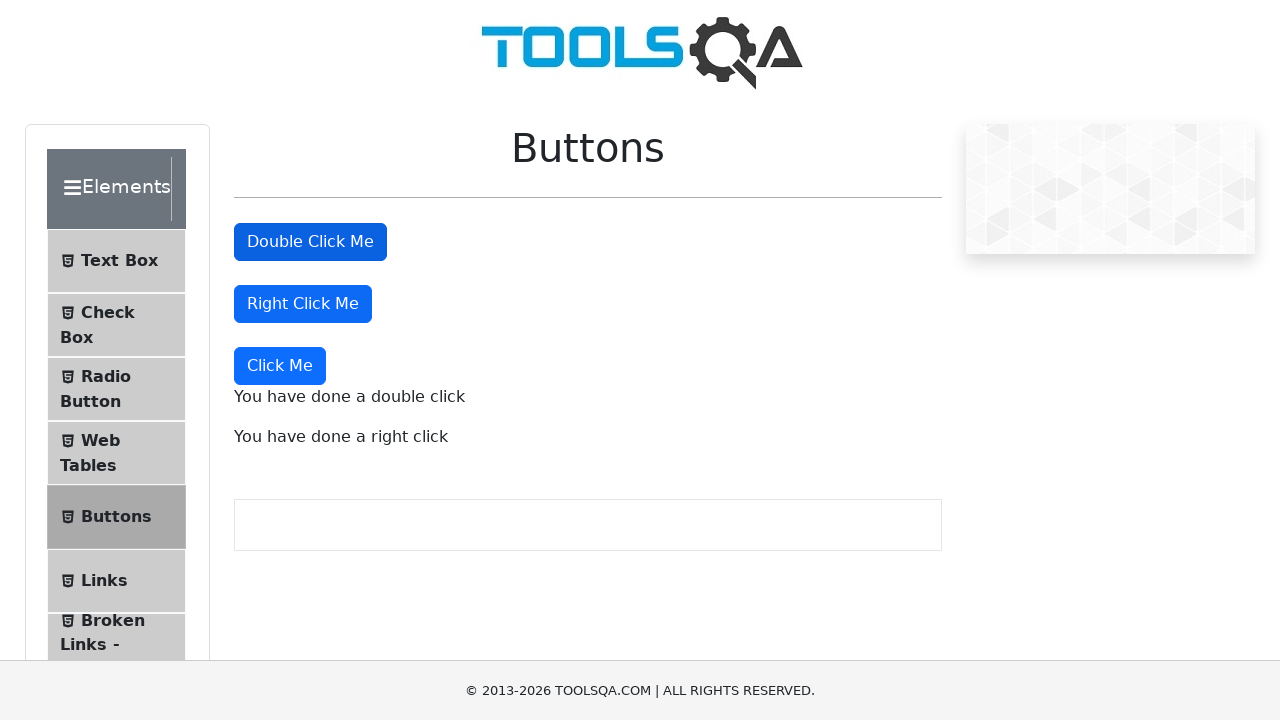

Right-click message appeared confirming 'You have done a right click'
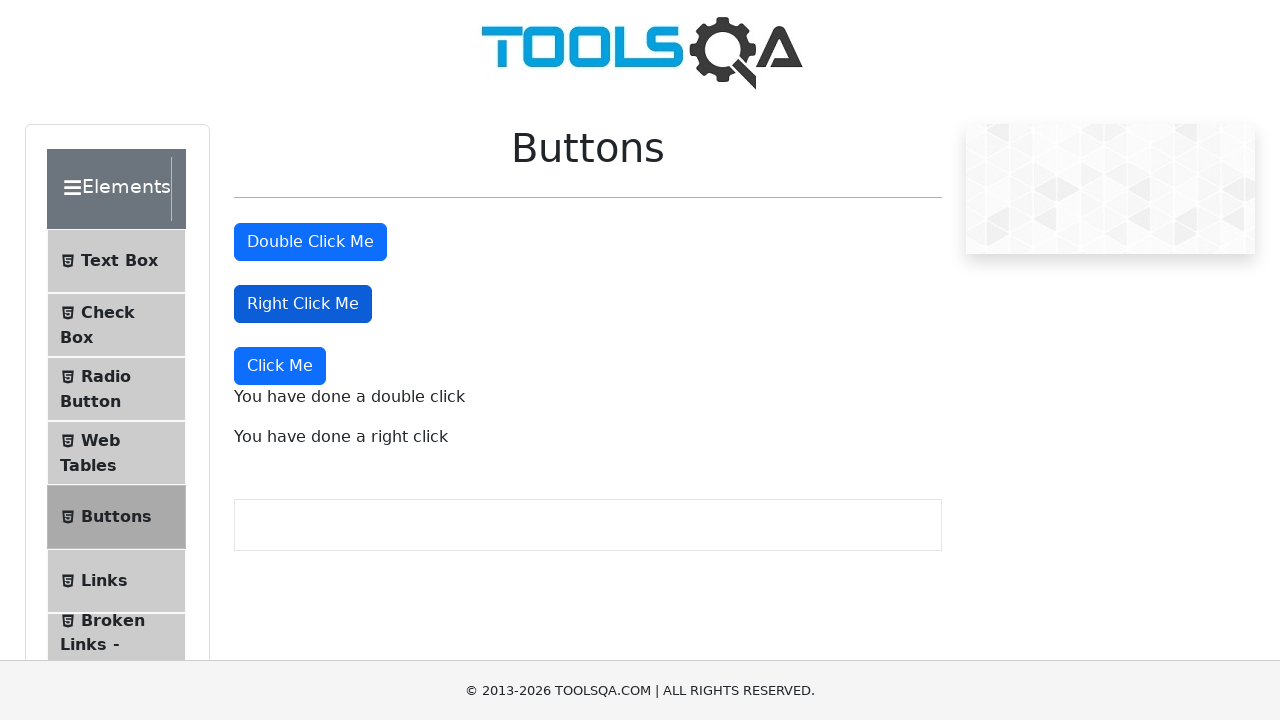

Clicked the 'Click Me' button with a regular click at (280, 366) on xpath=//button[text()='Click Me']
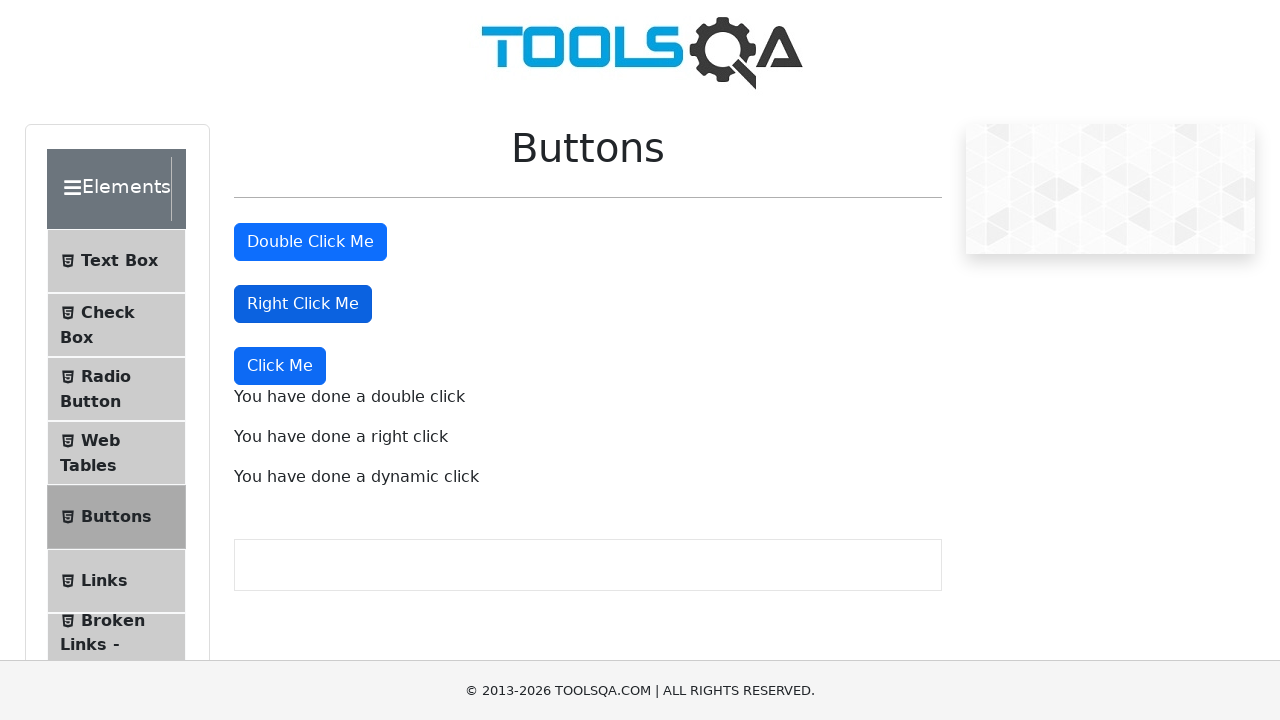

Dynamic click message appeared confirming 'You have done a dynamic click'
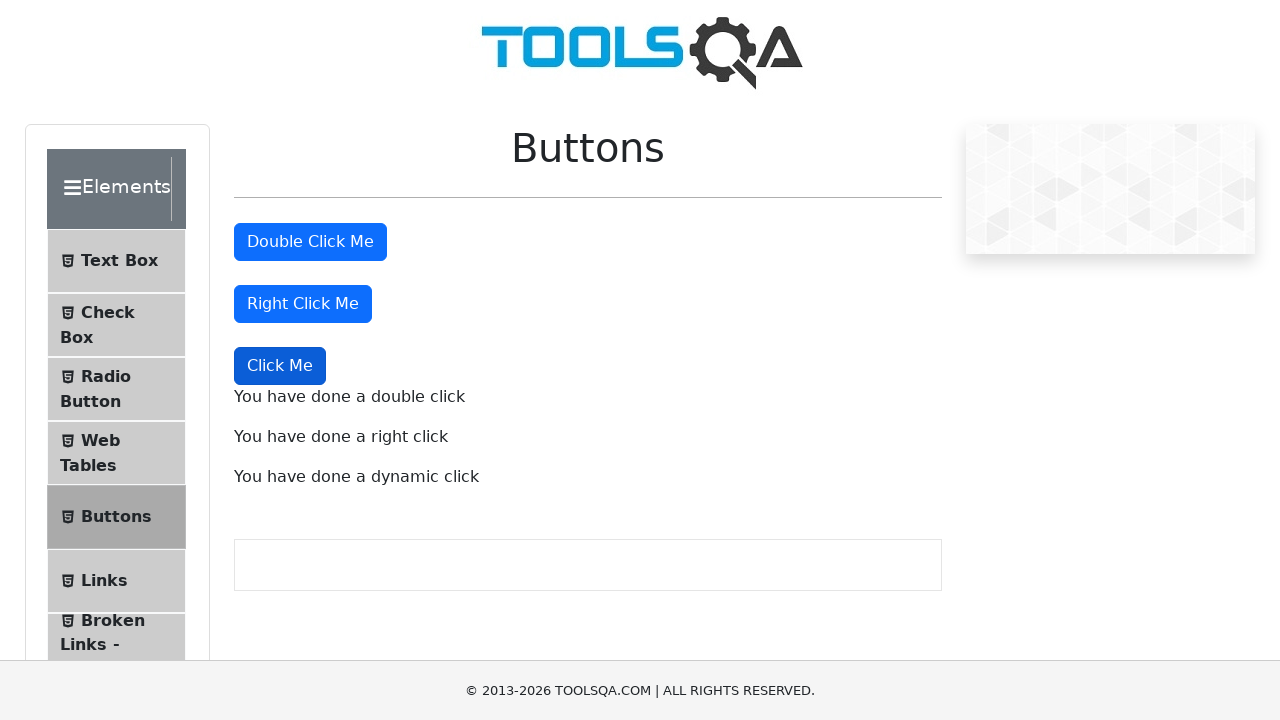

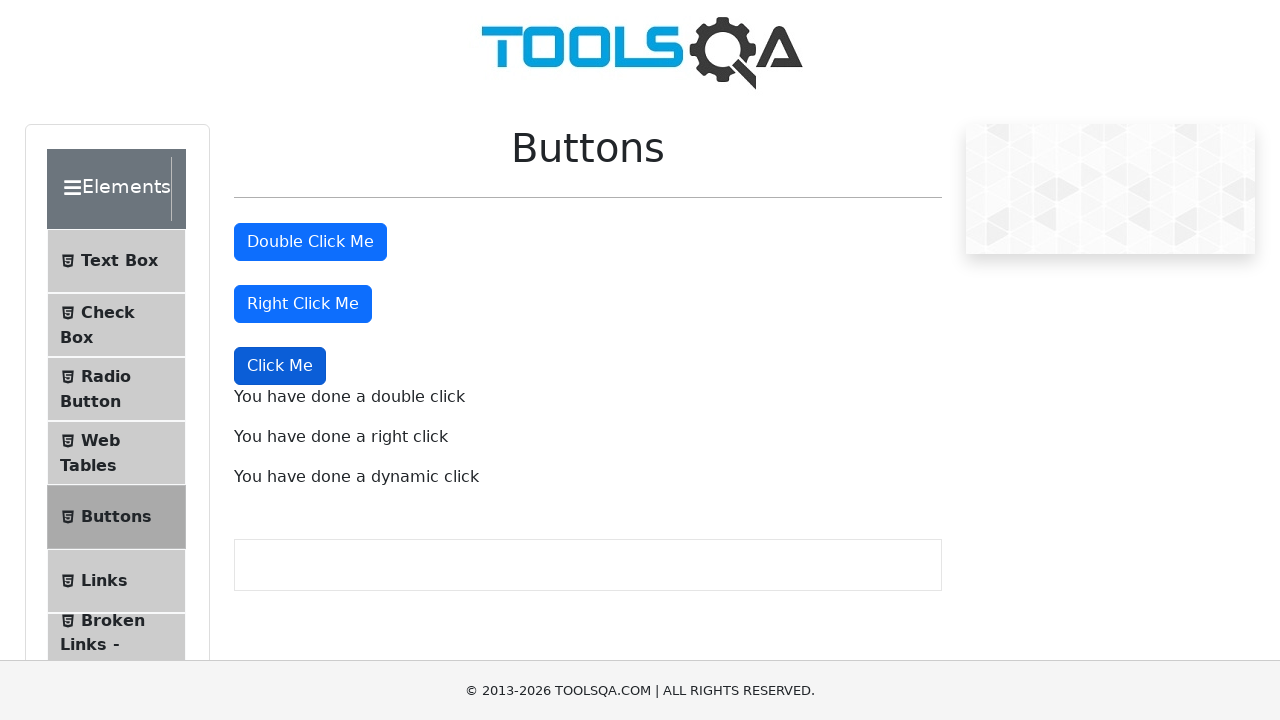